Tests user registration form by filling all required fields including name, address, username, password and submitting the registration.

Starting URL: https://parabank.parasoft.com/parabank/register.htm

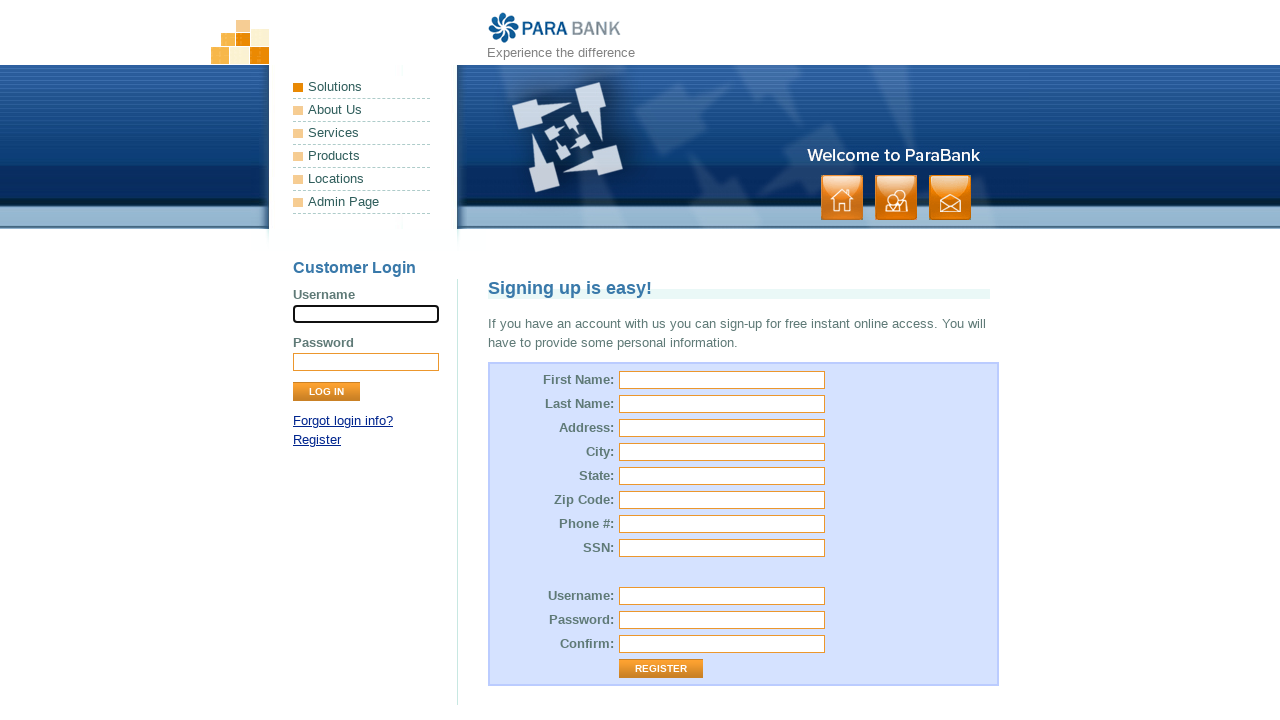

Filled first name field with 'Test' on #customer\.firstName
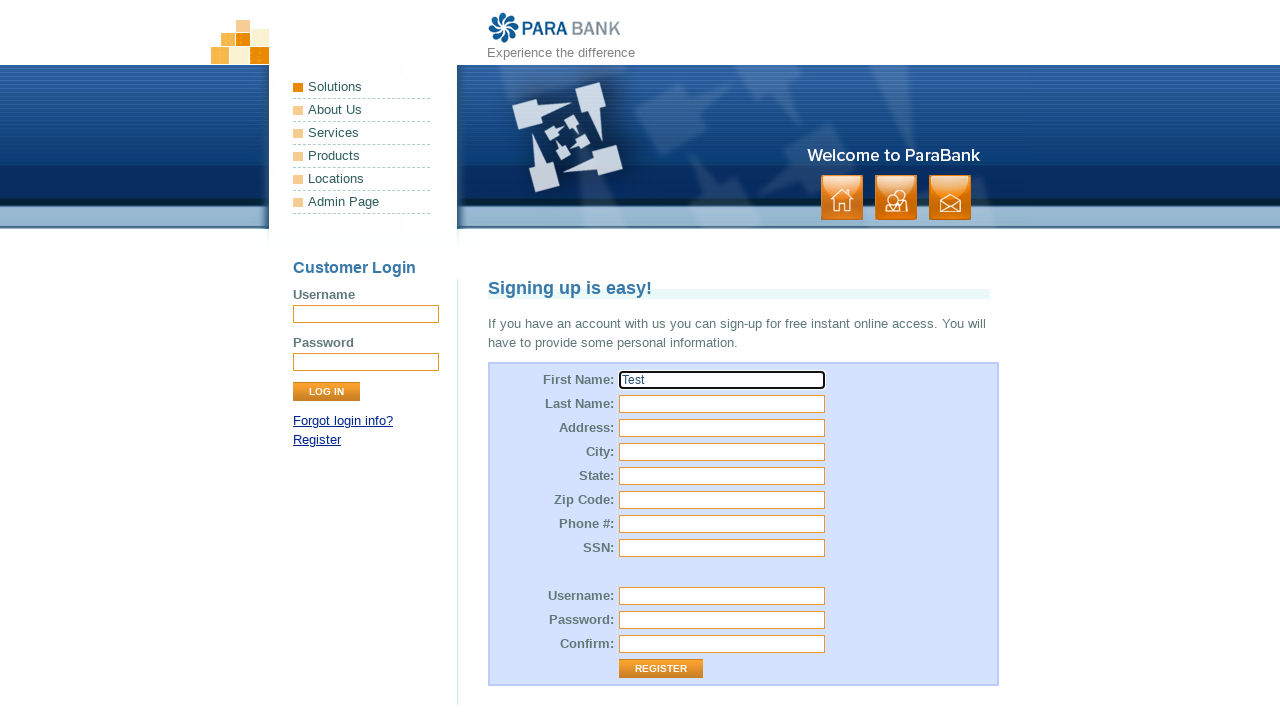

Filled last name field with 'Test' on #customer\.lastName
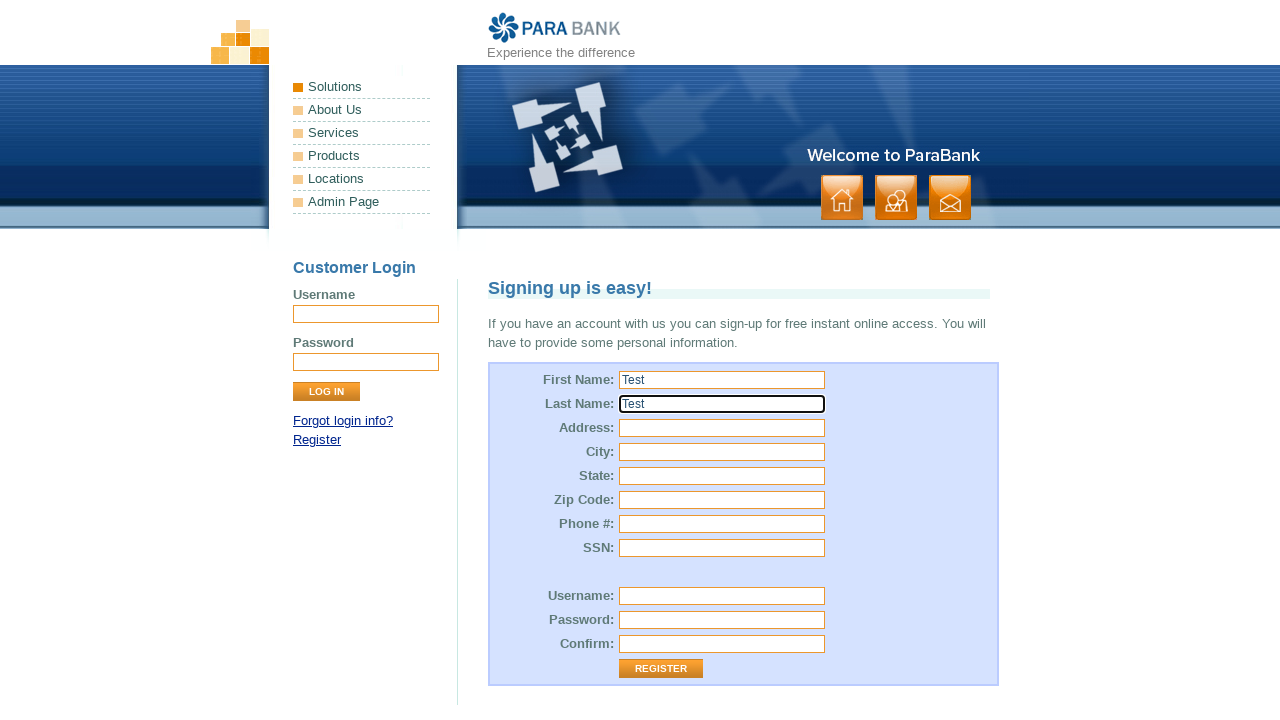

Filled street address field with 'SPB' on #customer\.address\.street
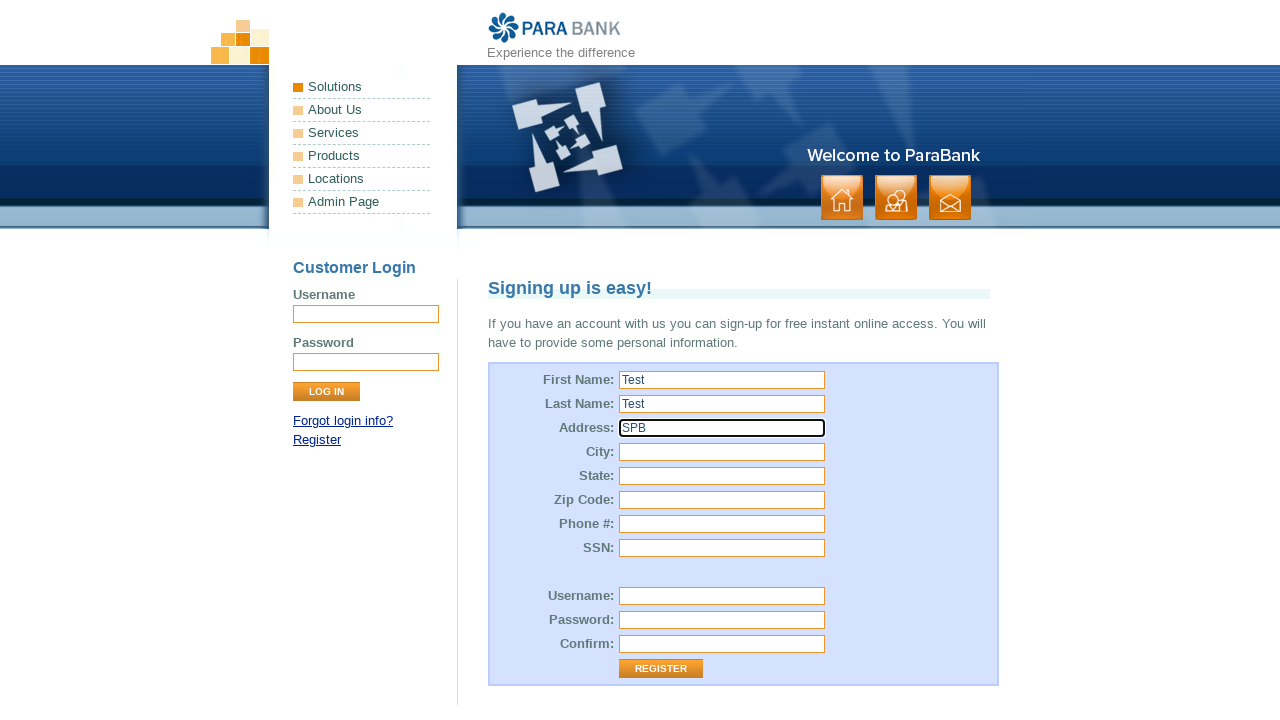

Filled city field with 'SPB' on #customer\.address\.city
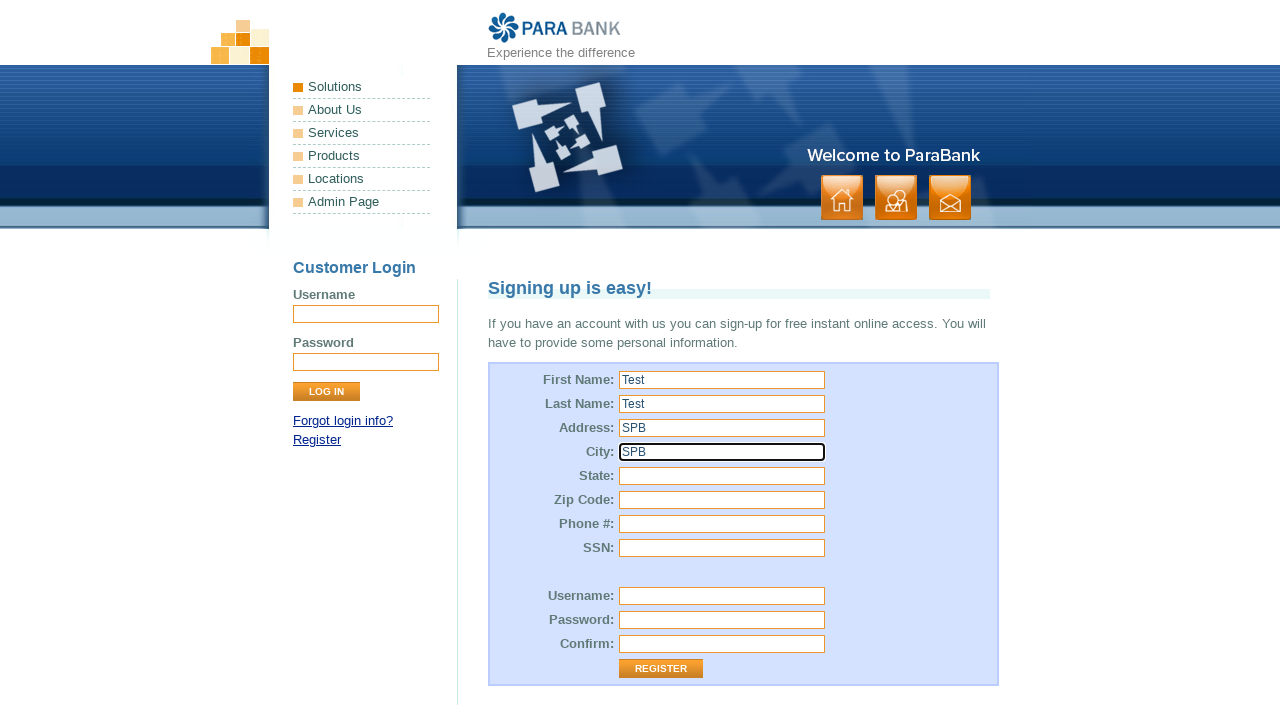

Filled state field with 'LO' on #customer\.address\.state
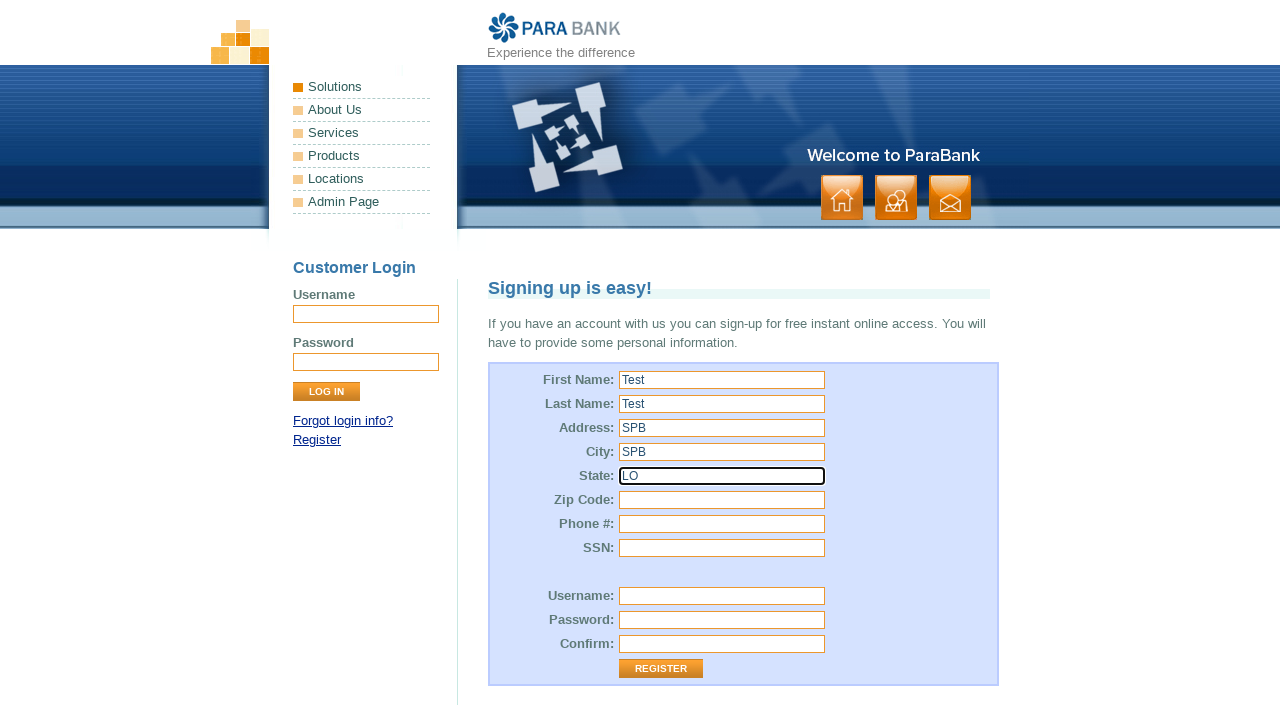

Filled zip code field with '123-415' on #customer\.address\.zipCode
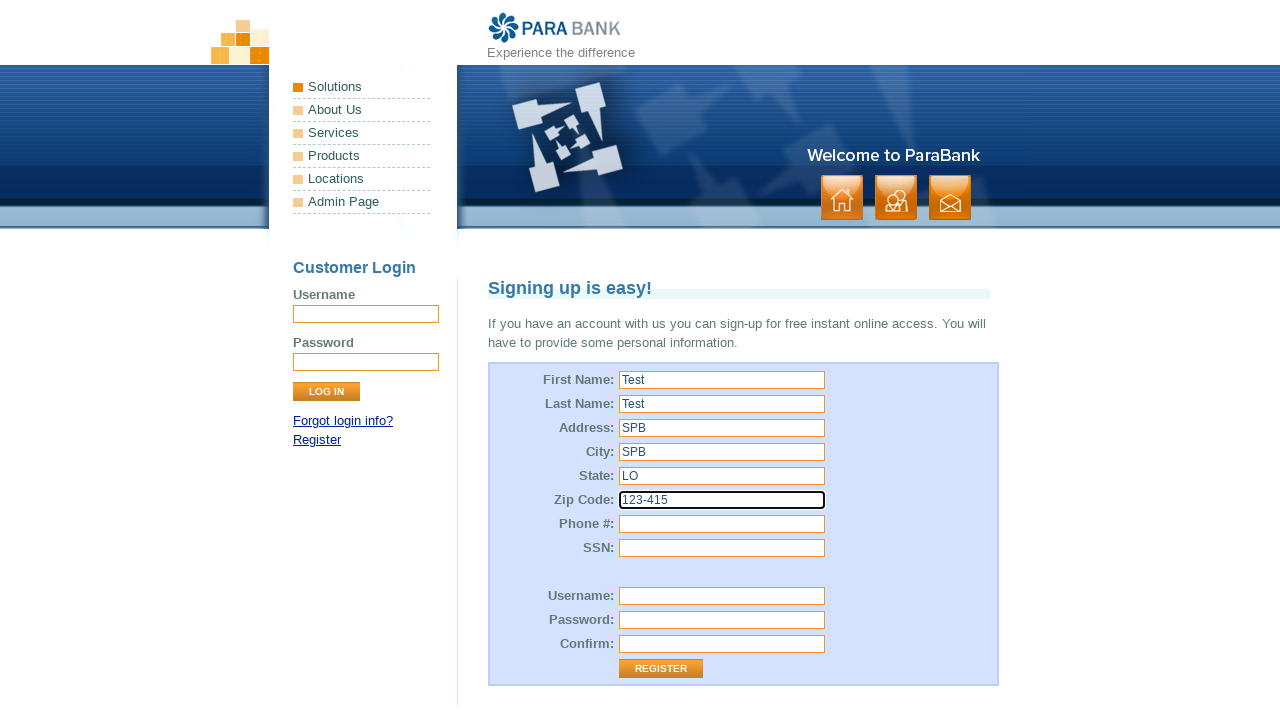

Filled username field with 'TestUser1' on #customer\.username
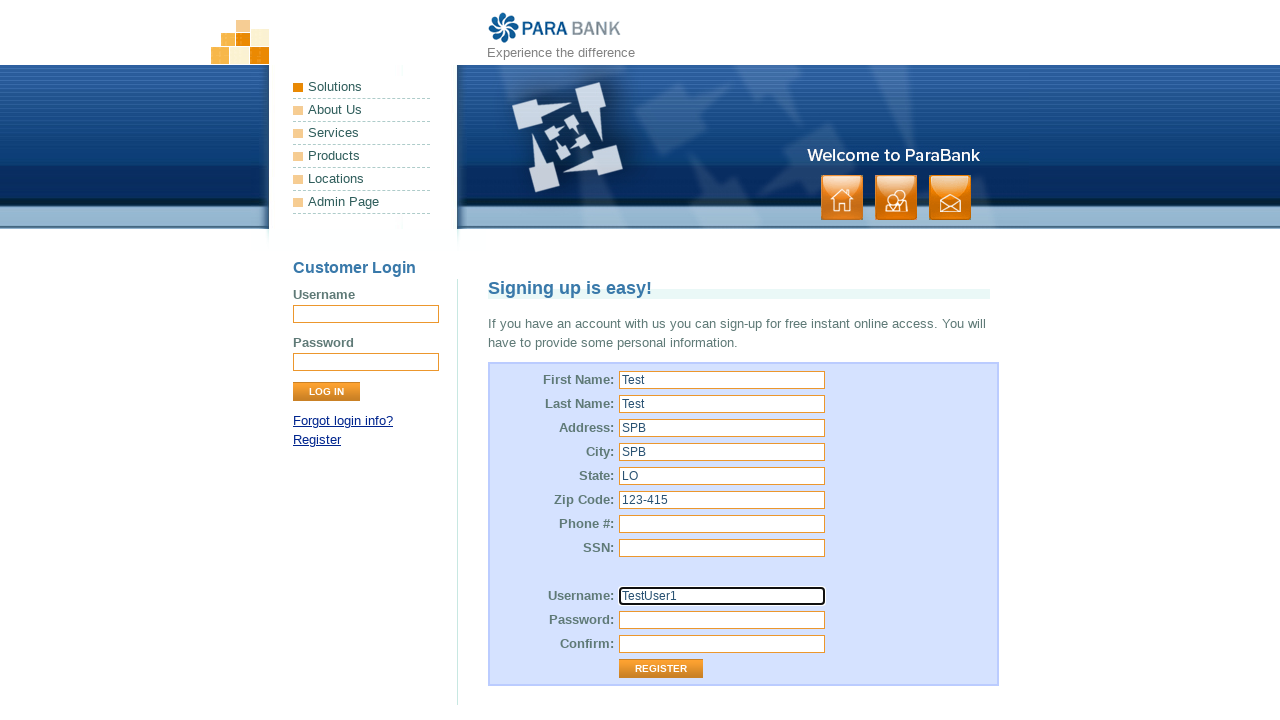

Filled password field with 'qwert12345' on #customer\.password
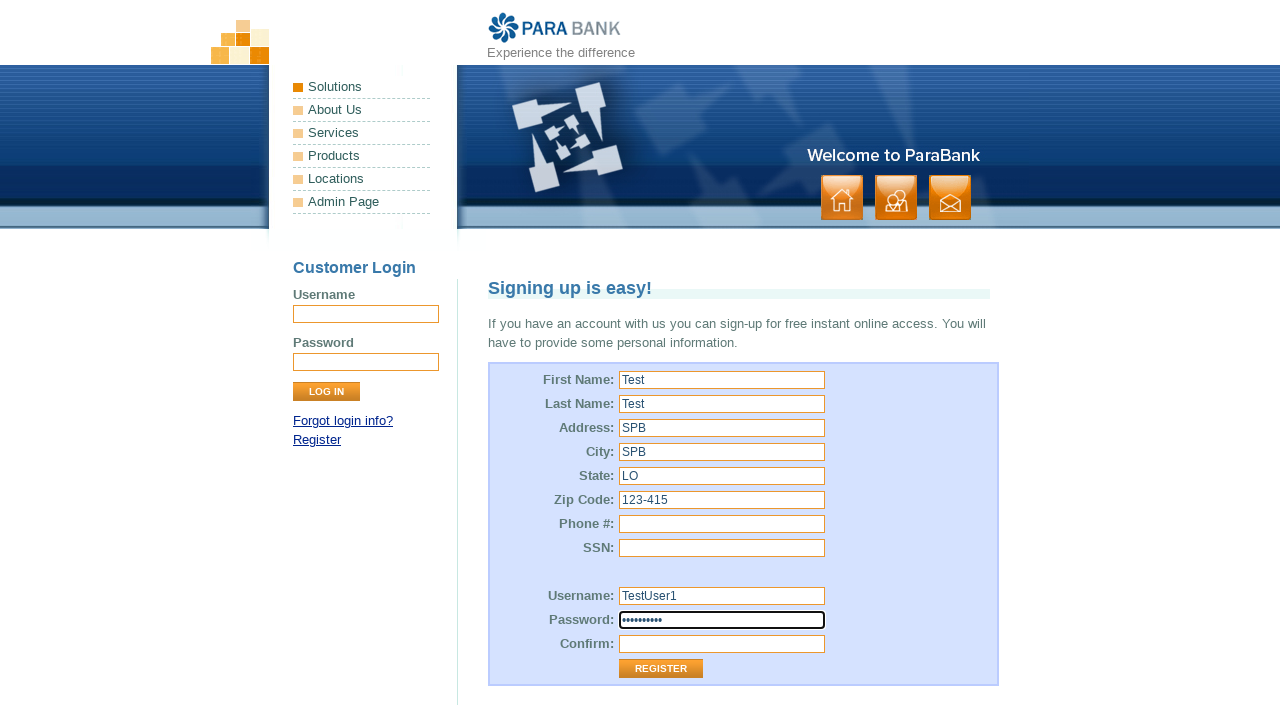

Filled repeated password field with 'qwert12345' on #repeatedPassword
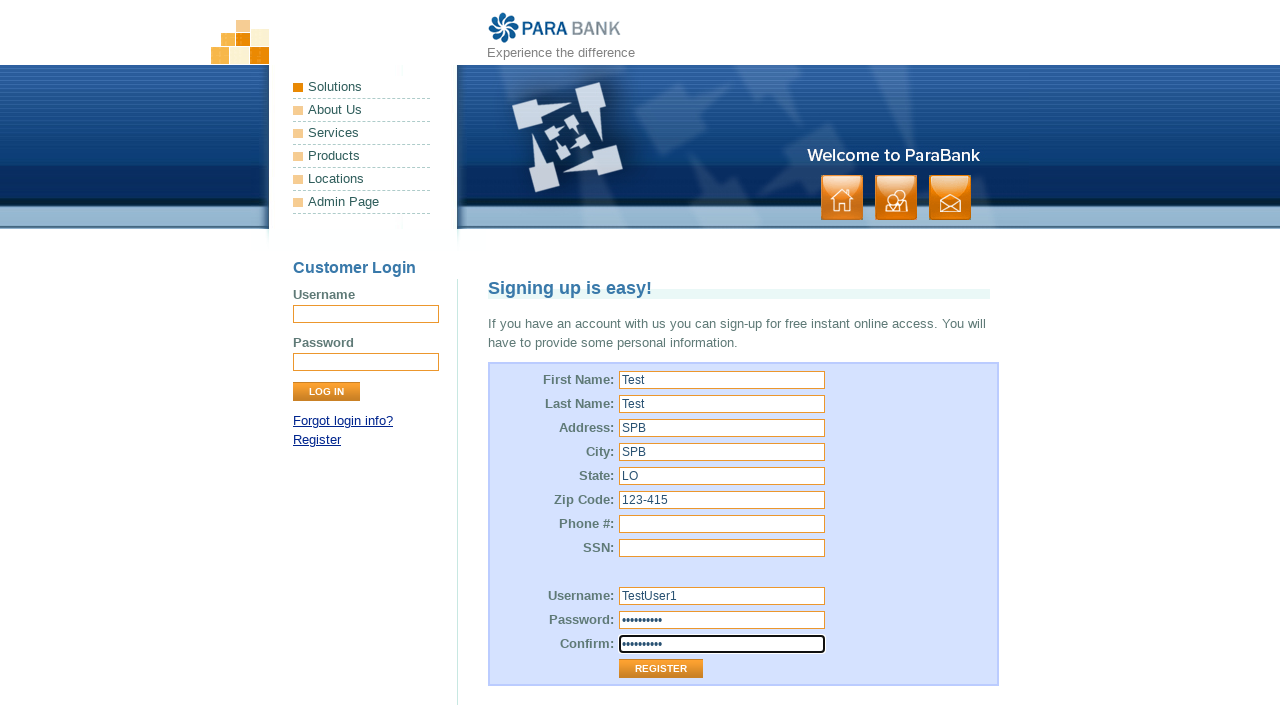

Filled SSN field with '123456' on #customer\.ssn
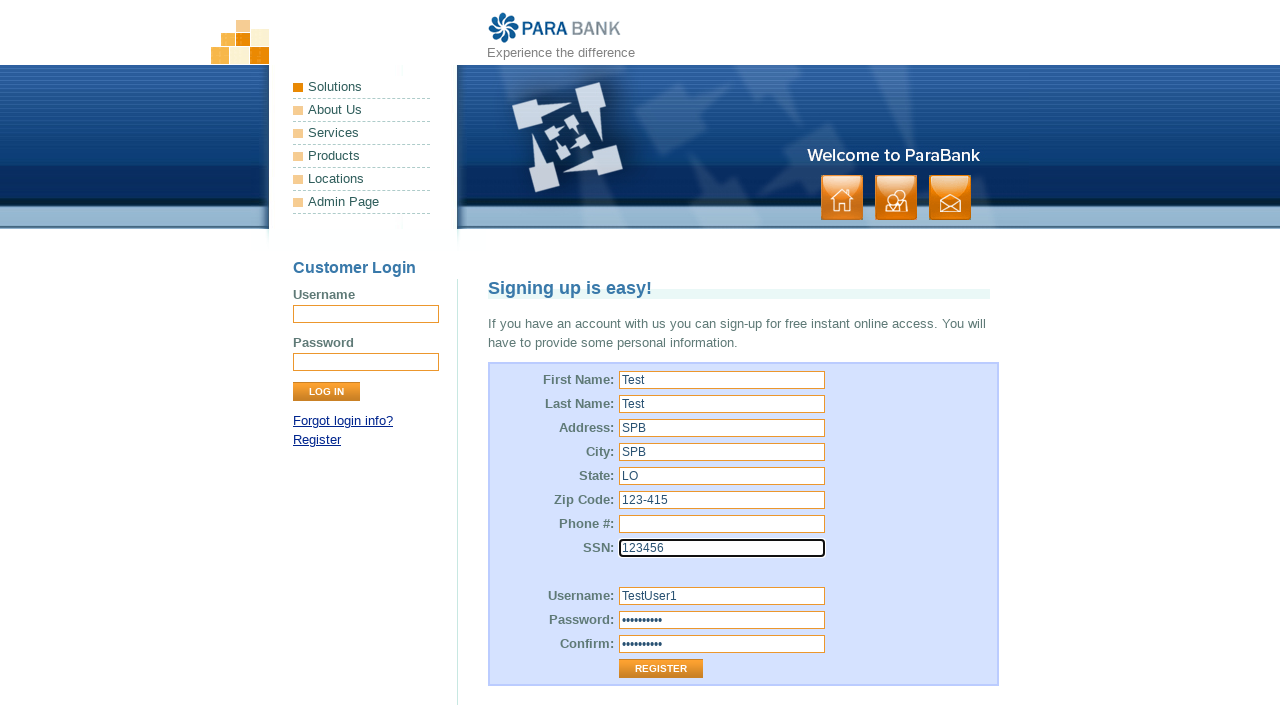

Clicked Register button to submit the registration form at (661, 669) on input[value='Register']
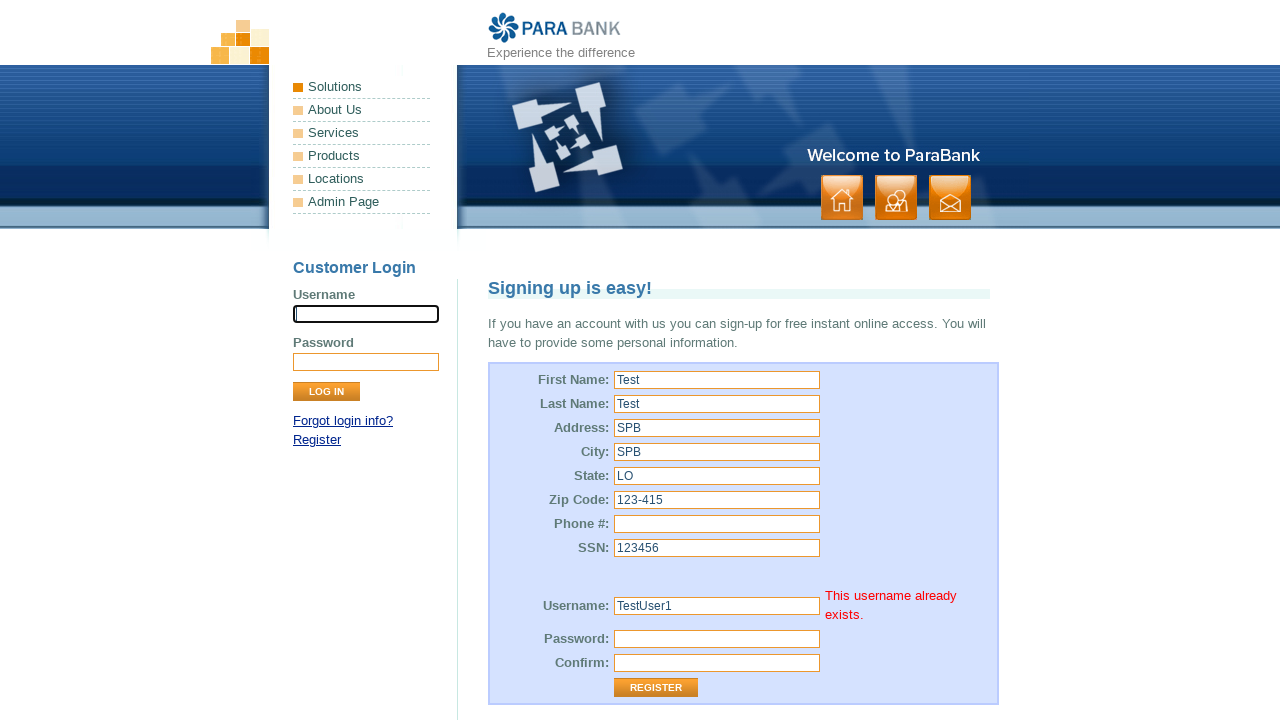

Registration successful - welcome message displayed
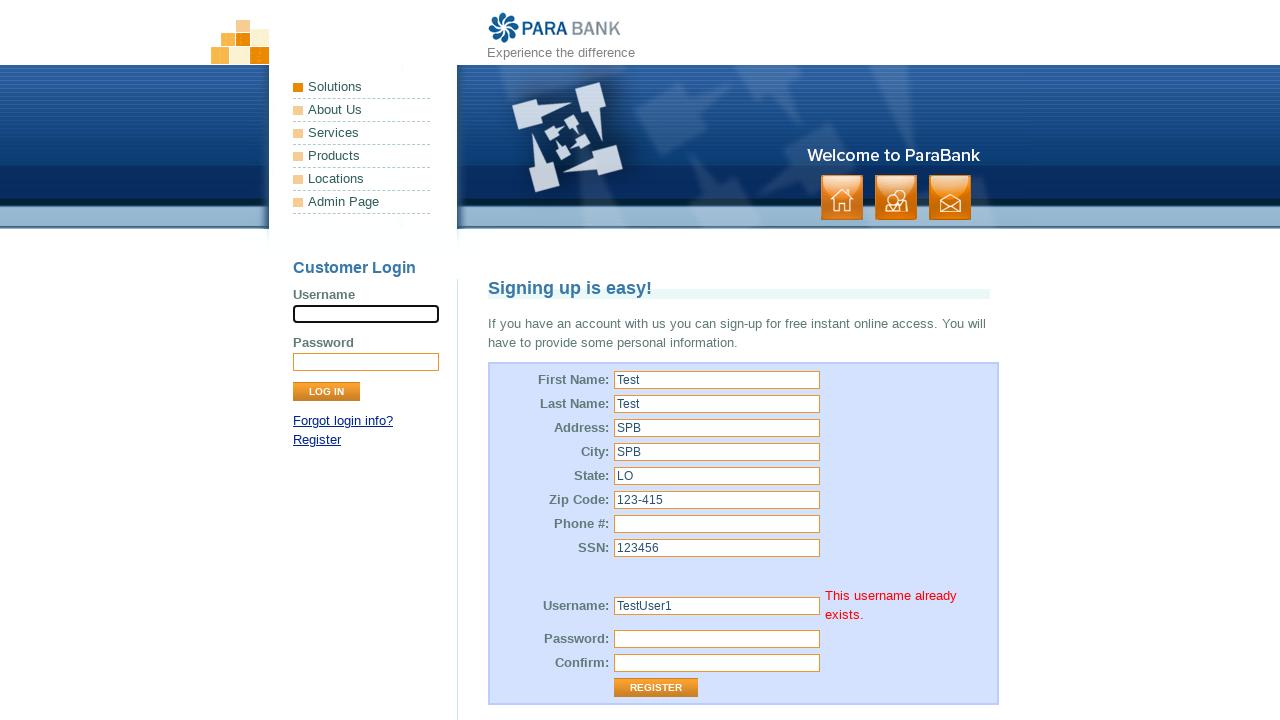

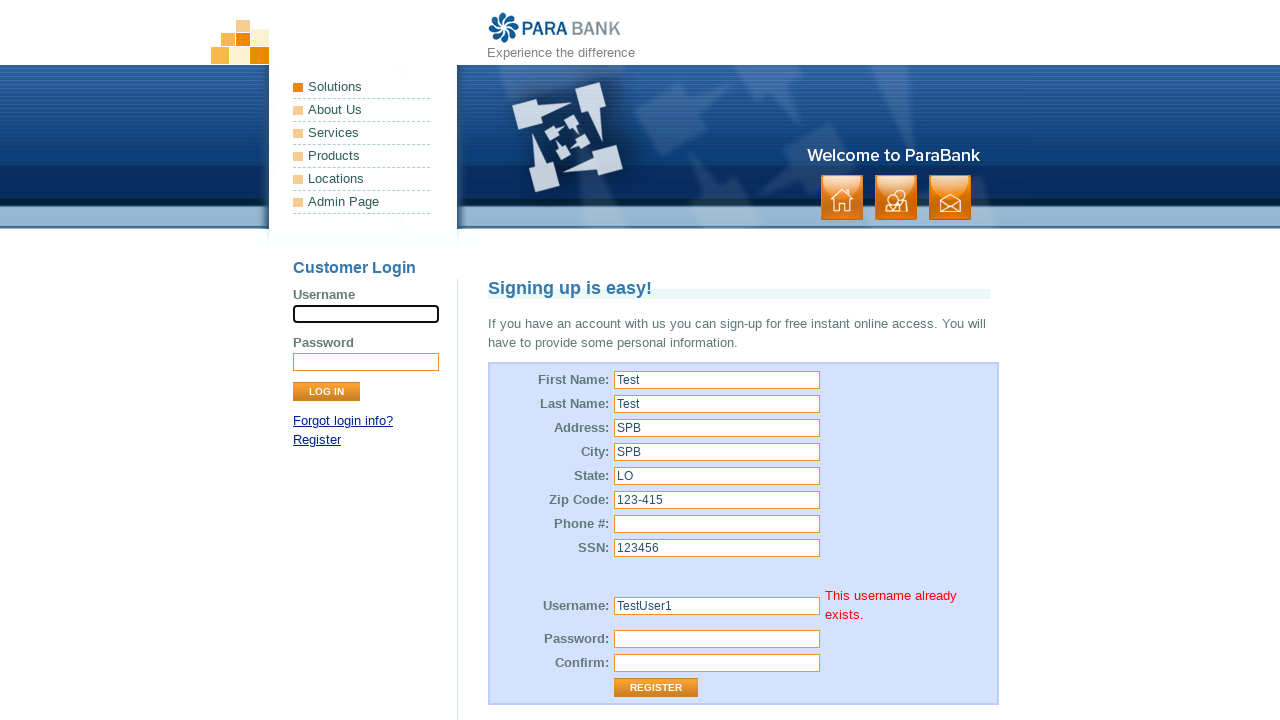